Tests adding multiple specific products (Carrot, Brocolli, Cucumber, Potato) to the shopping cart by iterating through all products and clicking add-to-cart for matching items

Starting URL: https://rahulshettyacademy.com/seleniumPractise

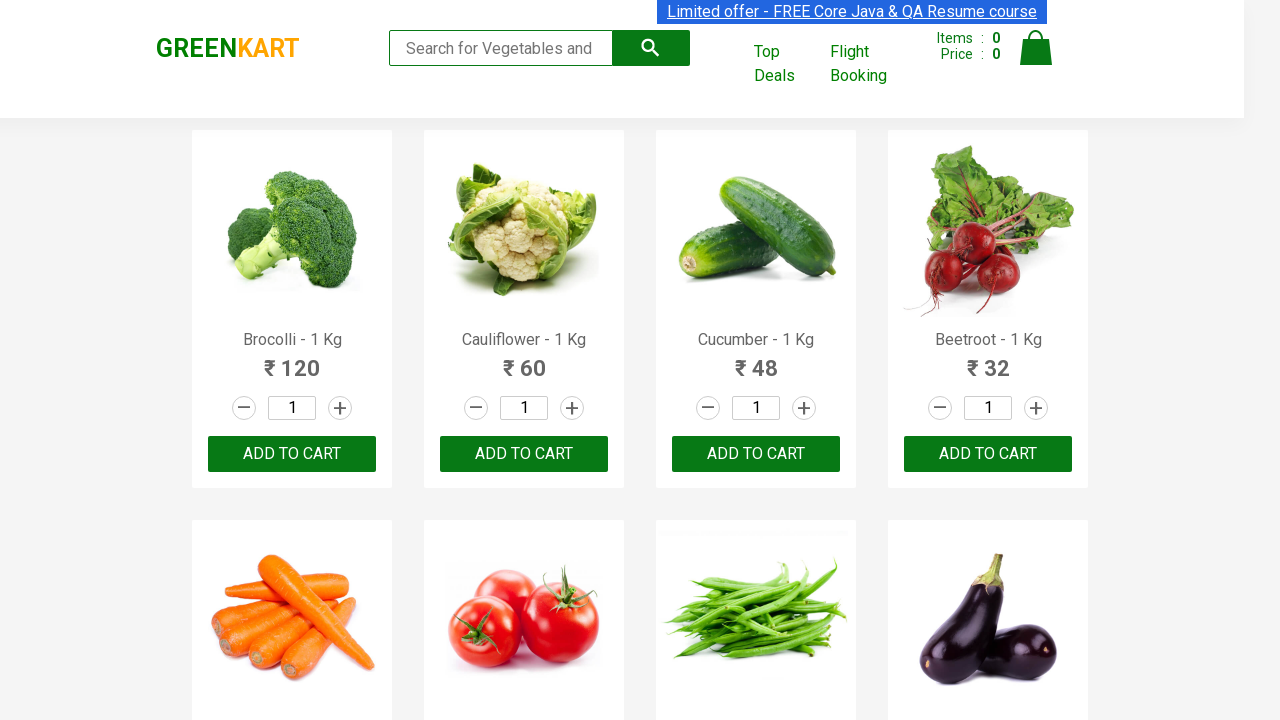

Waited for product elements to load
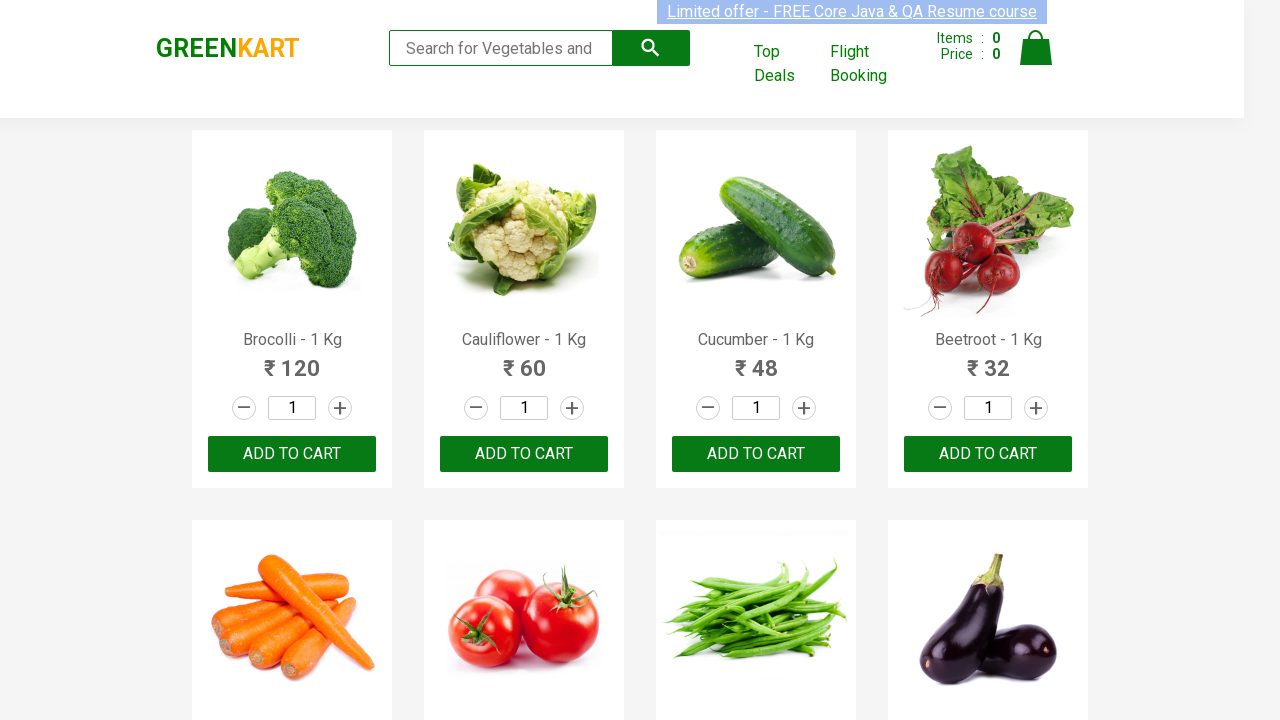

Retrieved all product elements from the page
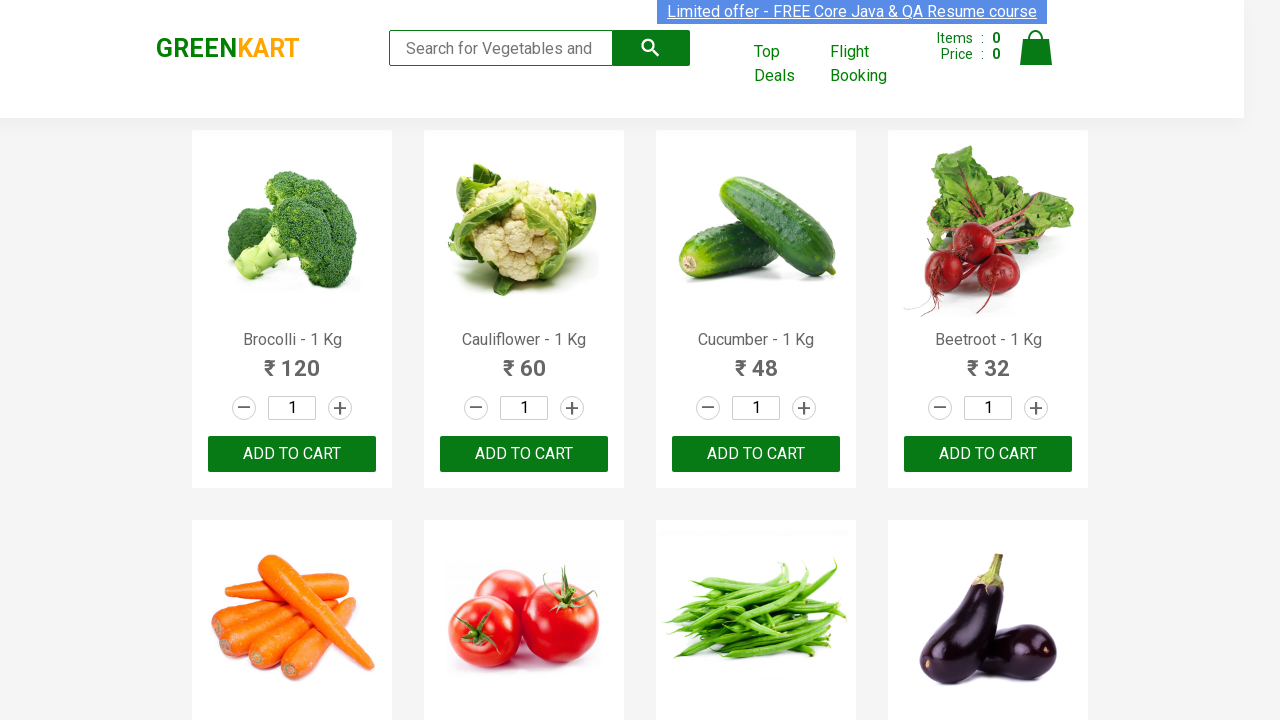

Retrieved product title: Brocolli - 1 Kg
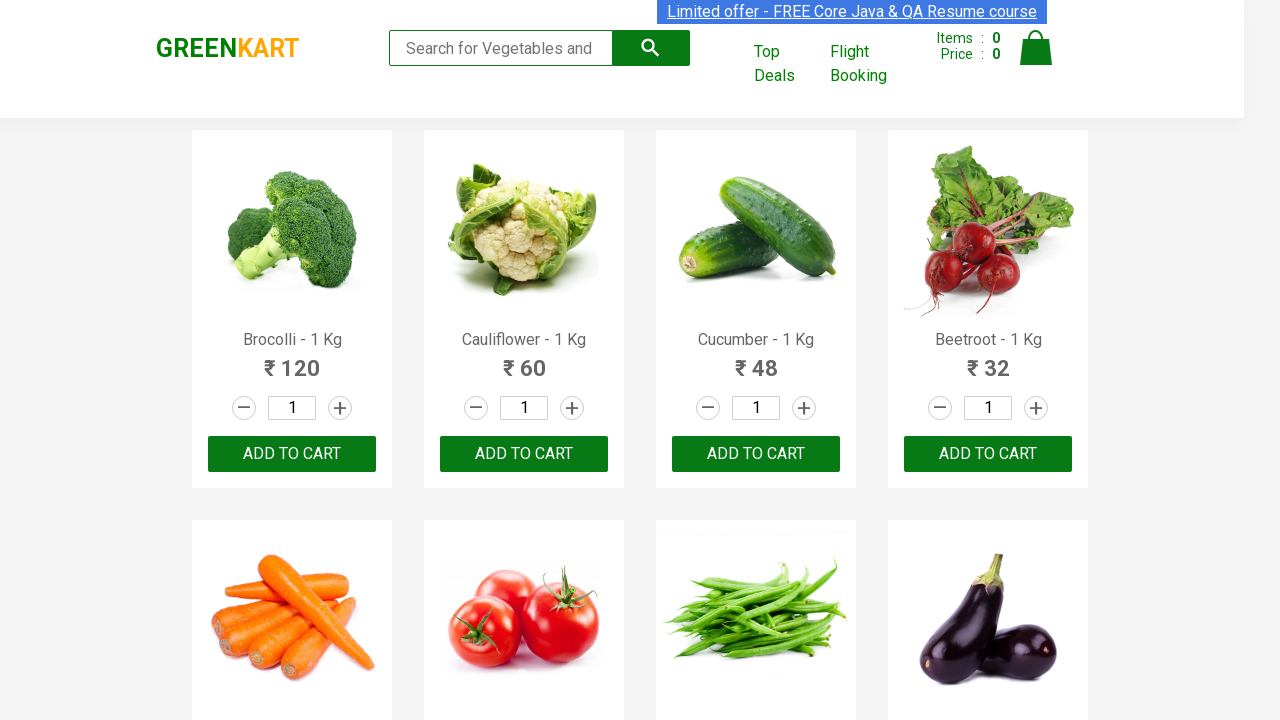

Extracted product name: Brocolli
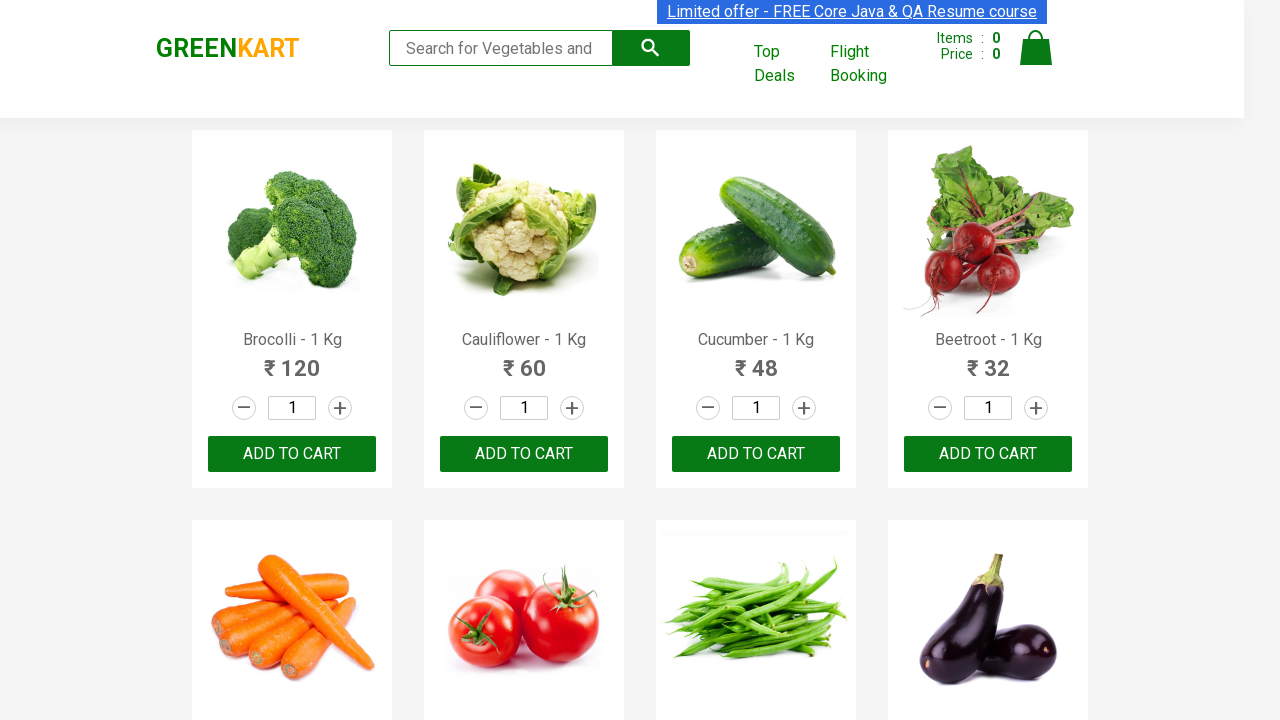

Clicked 'Add to Cart' button for Brocolli at (292, 454) on .product >> nth=0 >> .product-action button
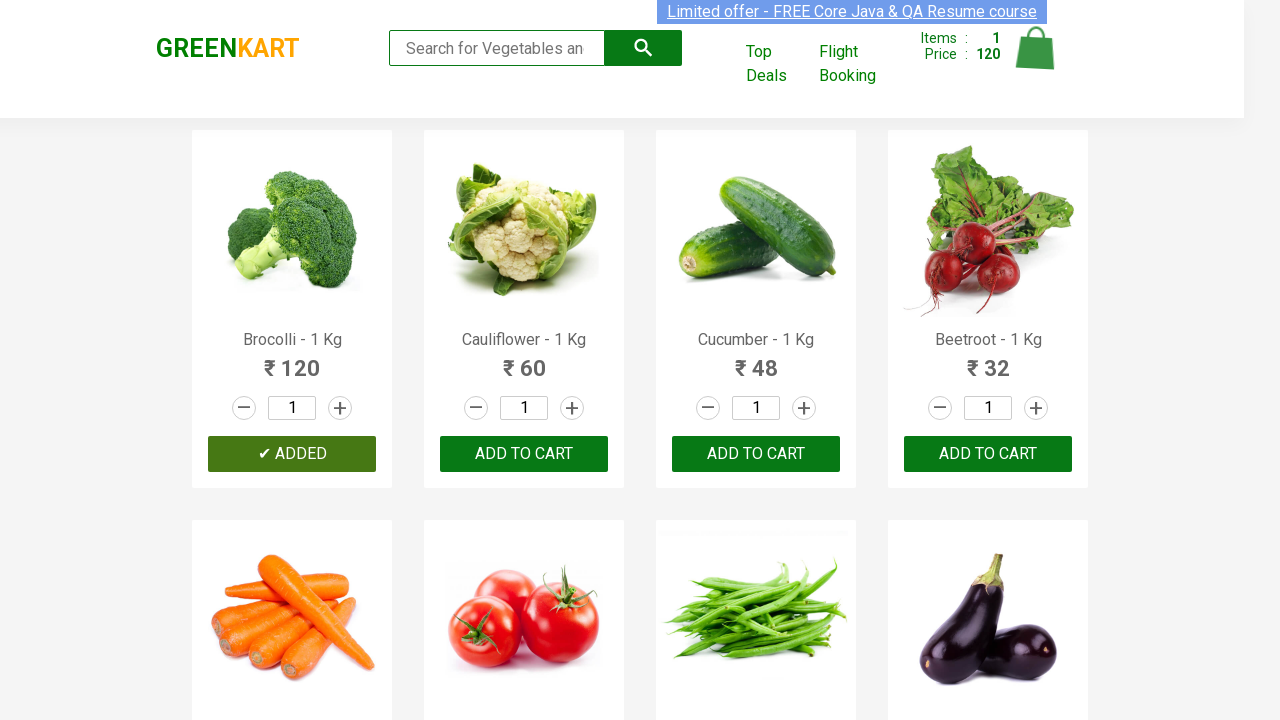

Product count incremented to 1
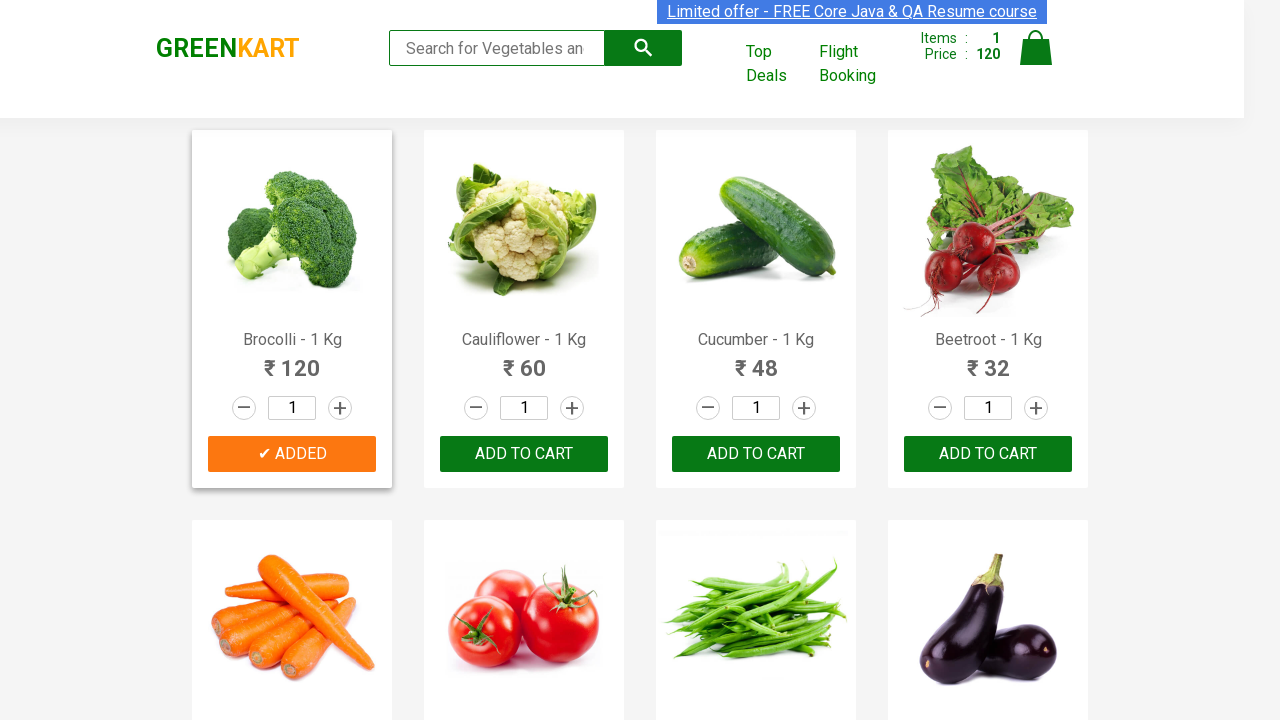

Retrieved product title: Cauliflower - 1 Kg
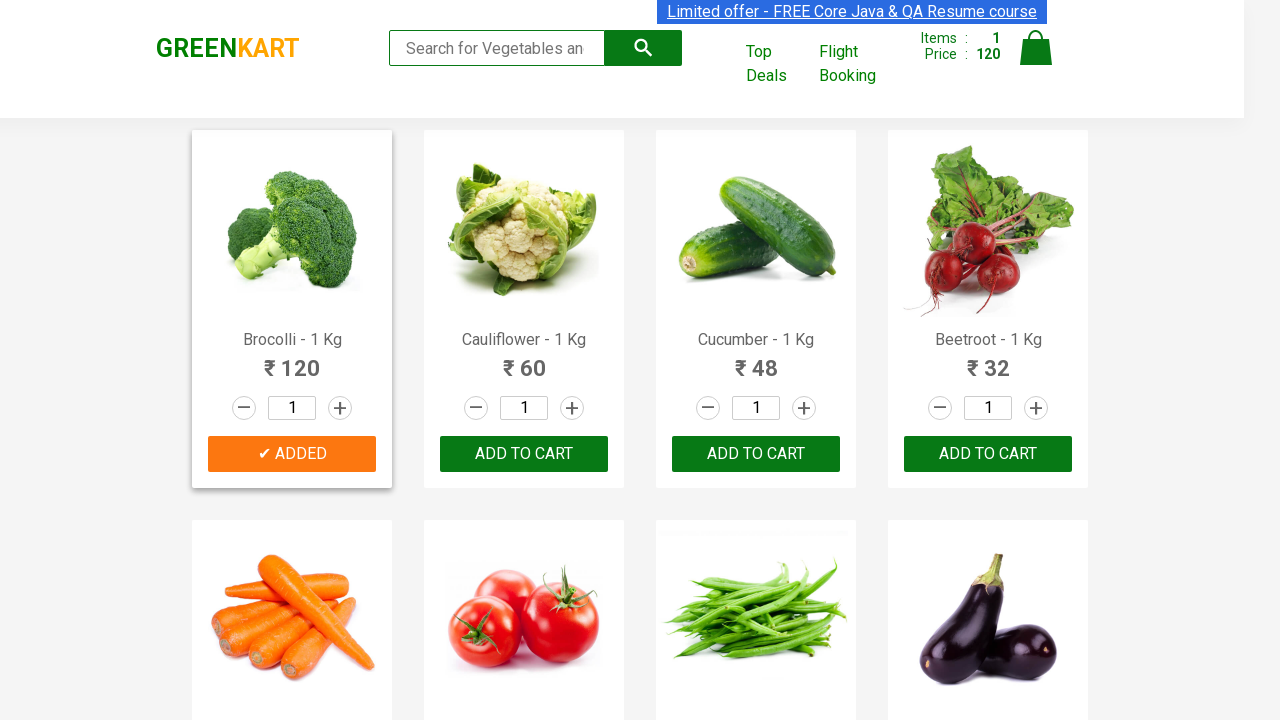

Extracted product name: Cauliflower
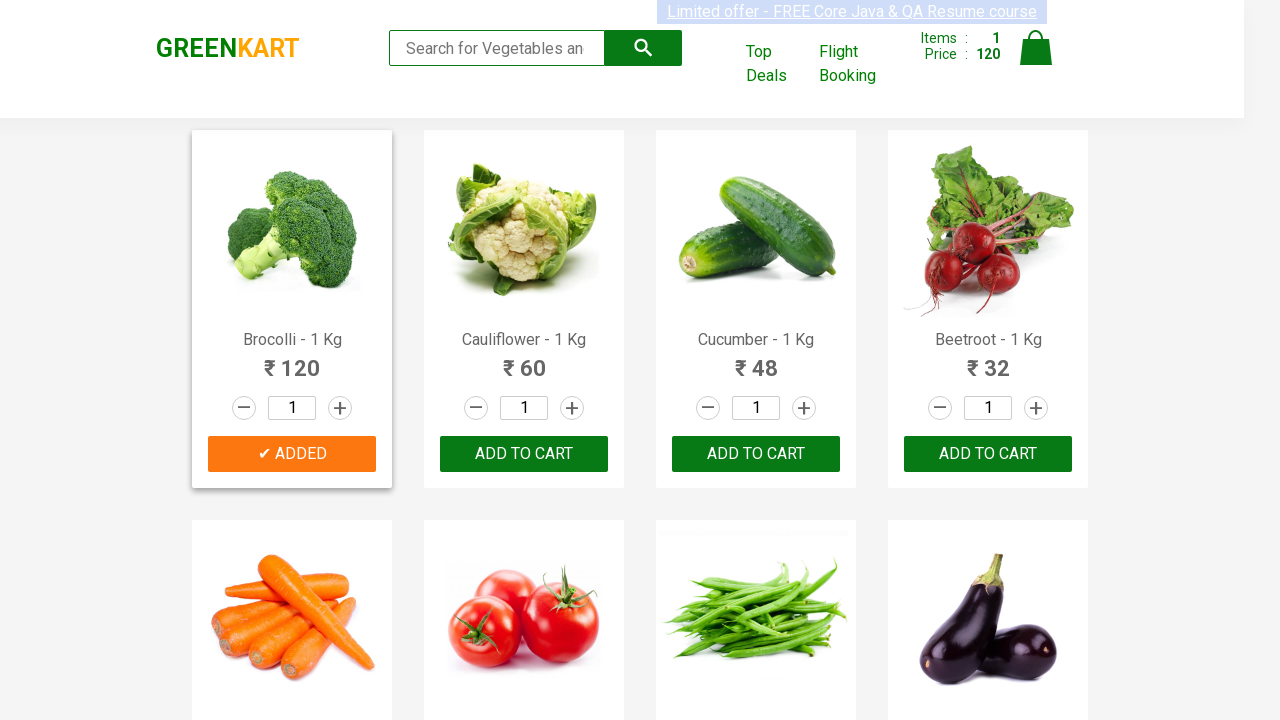

Retrieved product title: Cucumber - 1 Kg
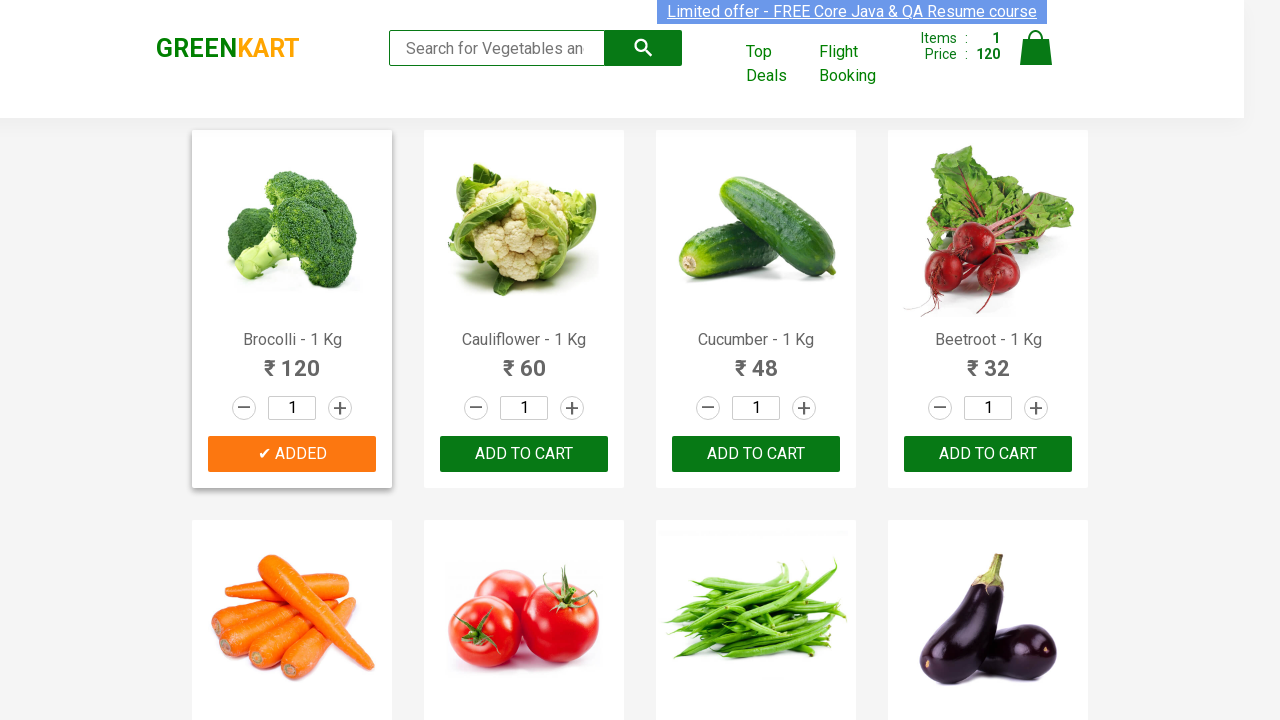

Extracted product name: Cucumber
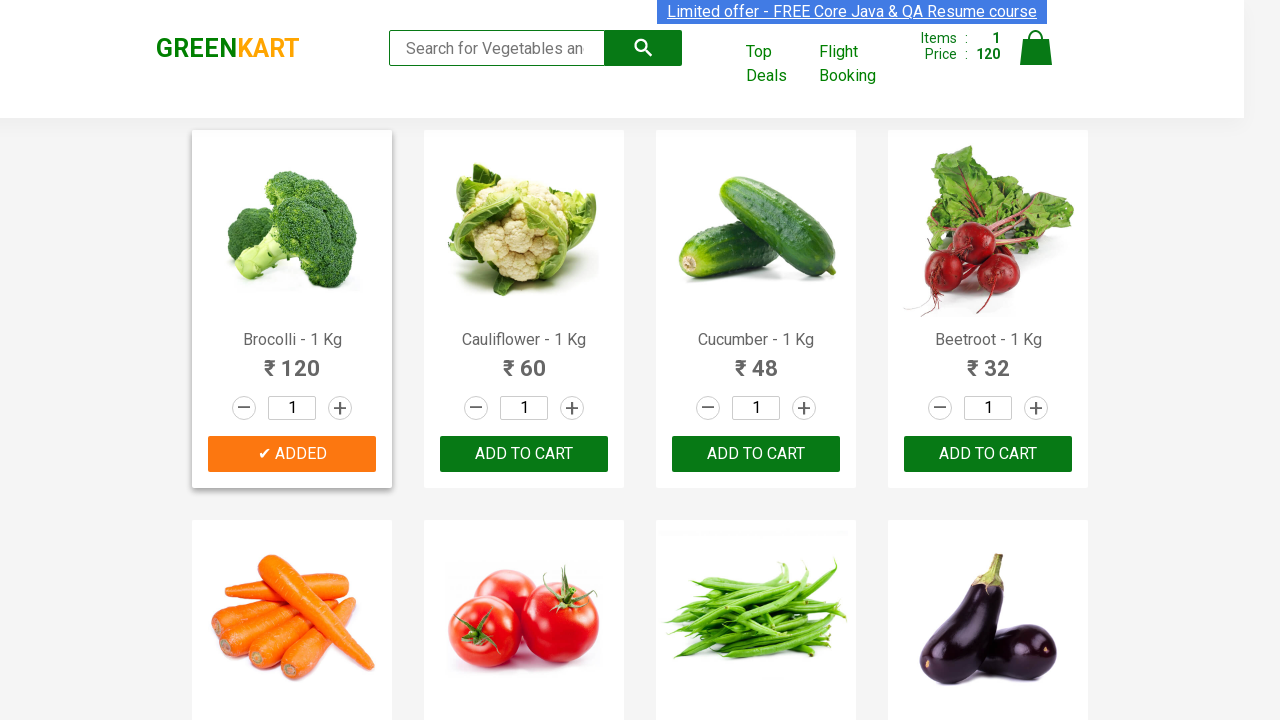

Clicked 'Add to Cart' button for Cucumber at (756, 454) on .product >> nth=2 >> .product-action button
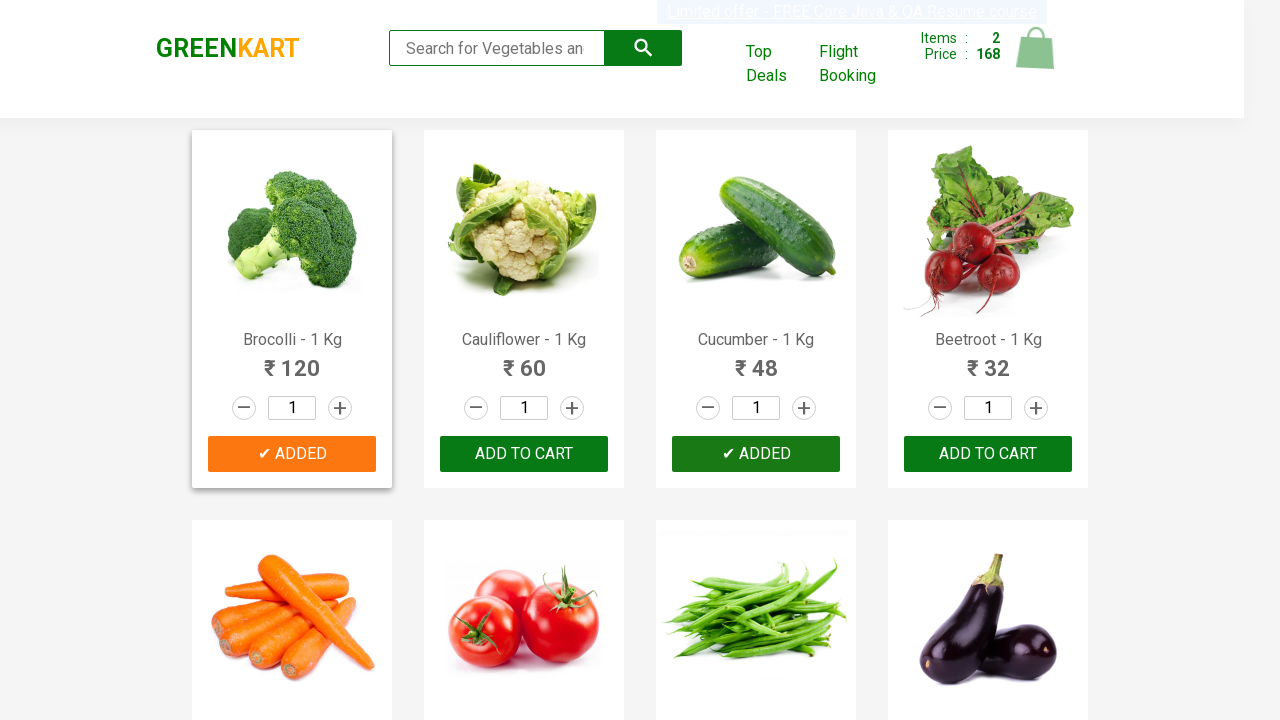

Product count incremented to 2
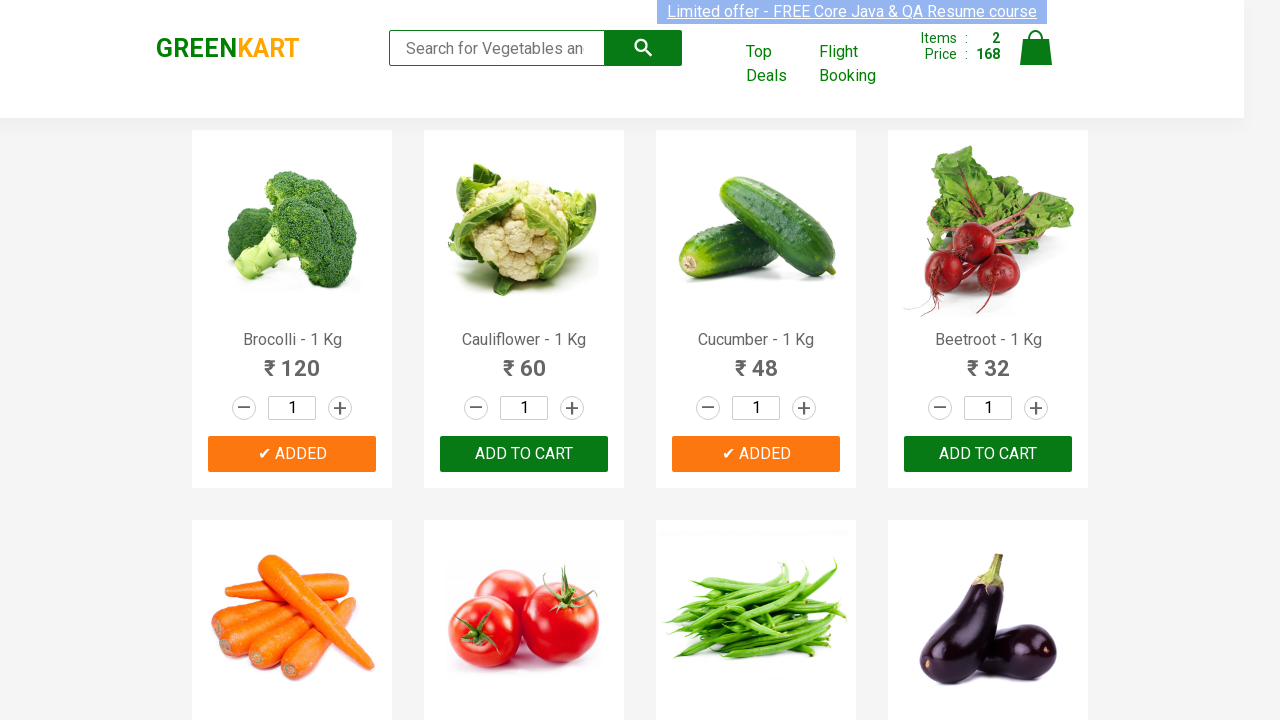

Retrieved product title: Beetroot - 1 Kg
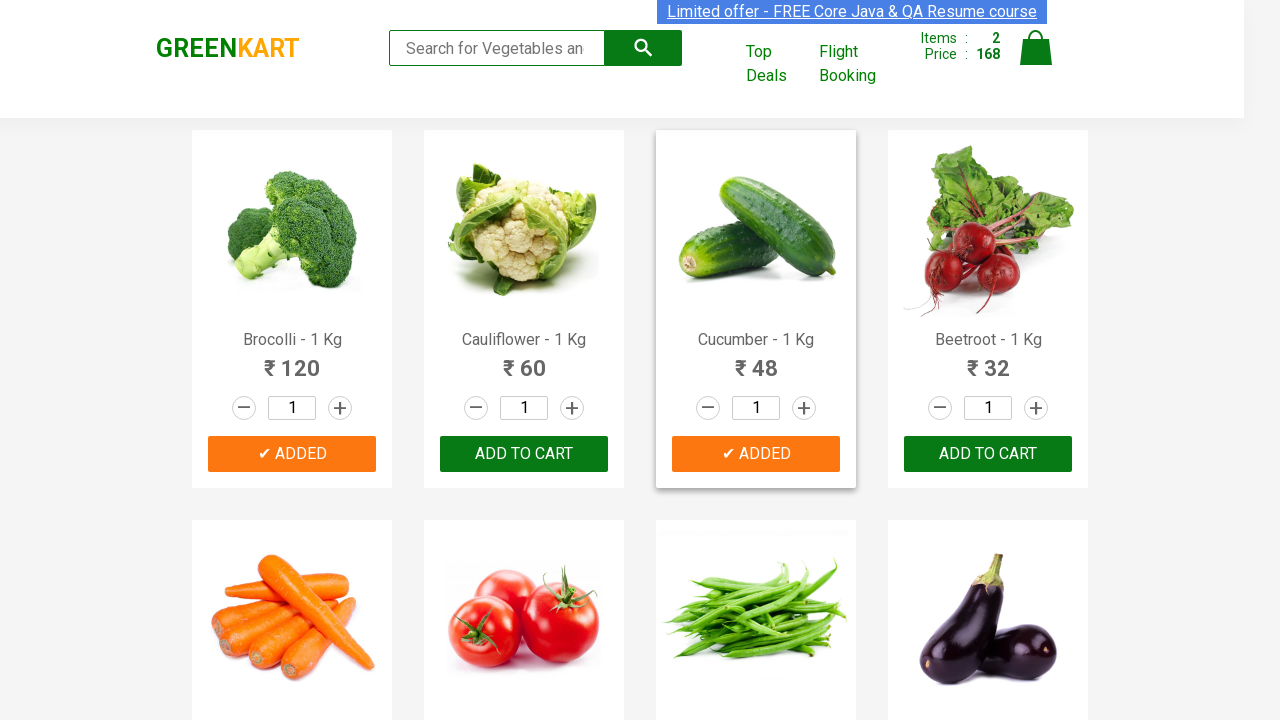

Extracted product name: Beetroot
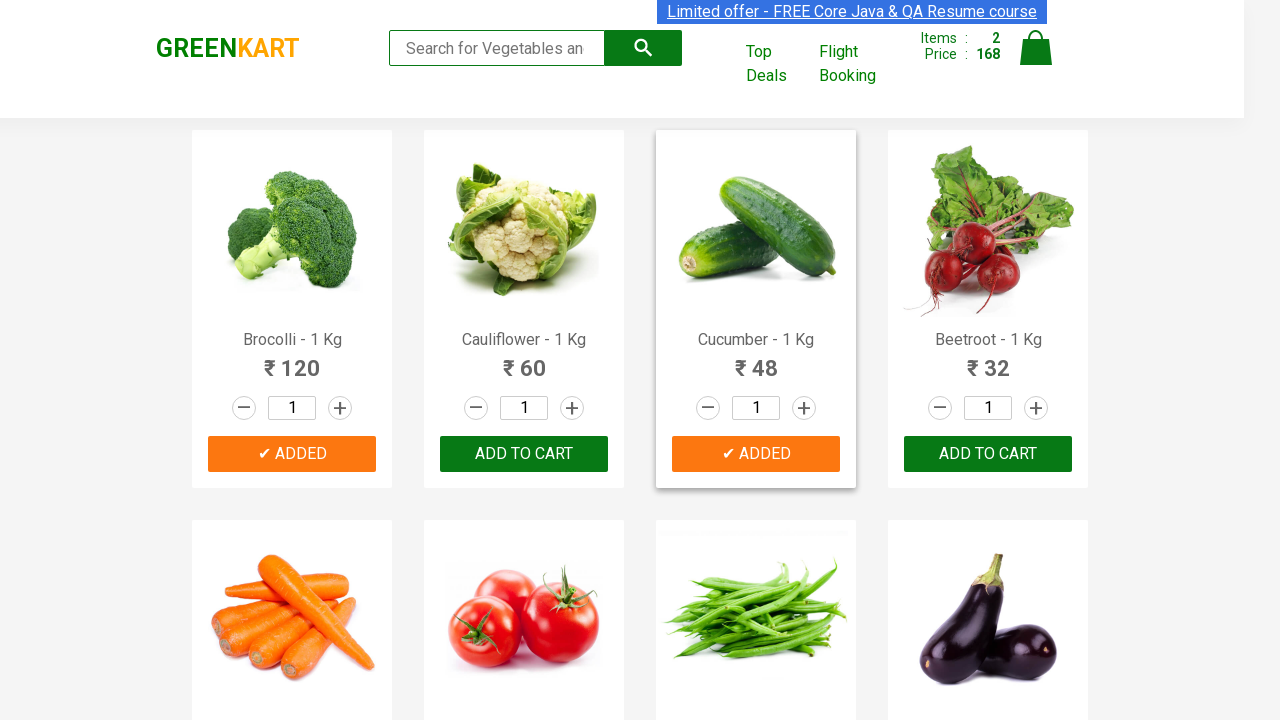

Retrieved product title: Carrot - 1 Kg
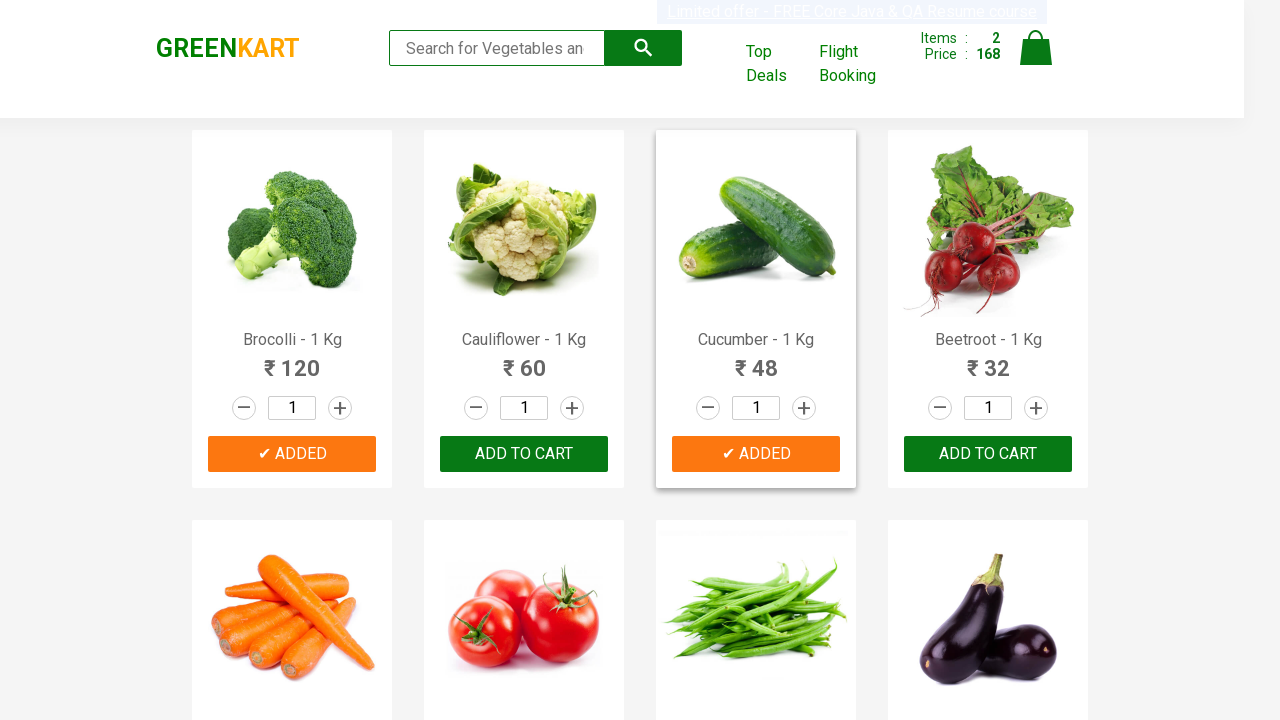

Extracted product name: Carrot
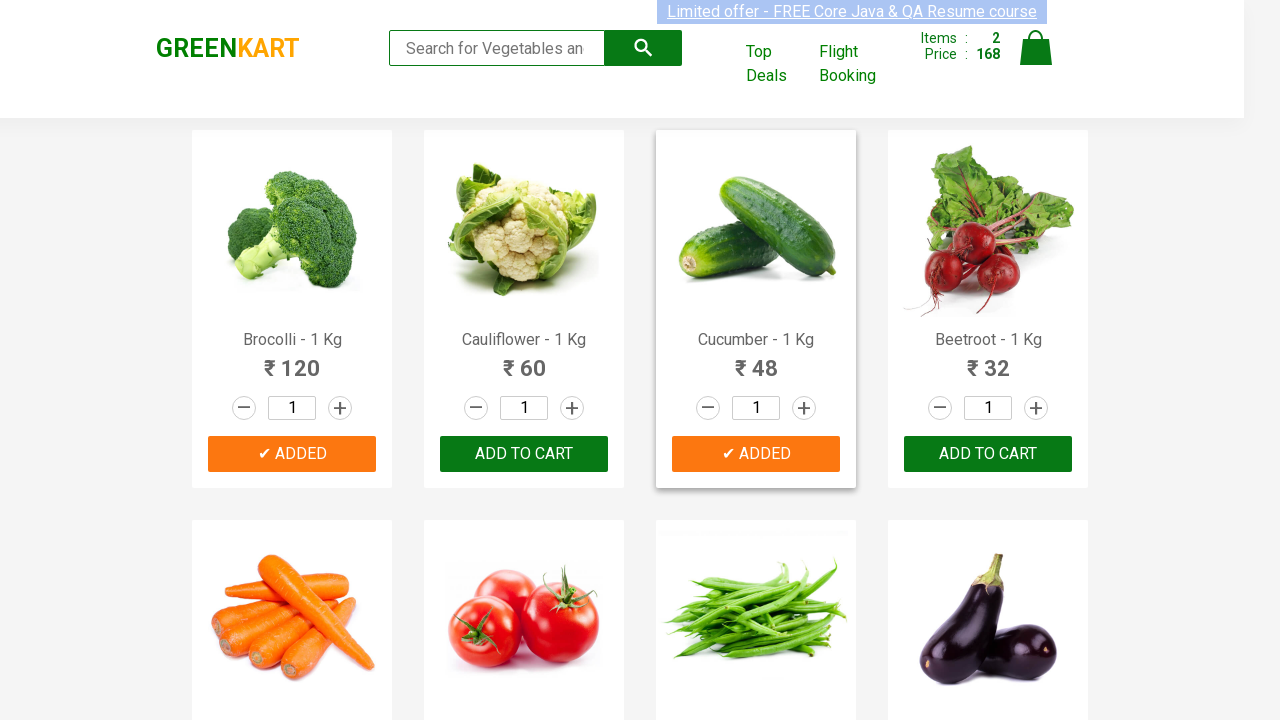

Clicked 'Add to Cart' button for Carrot at (292, 360) on .product >> nth=4 >> .product-action button
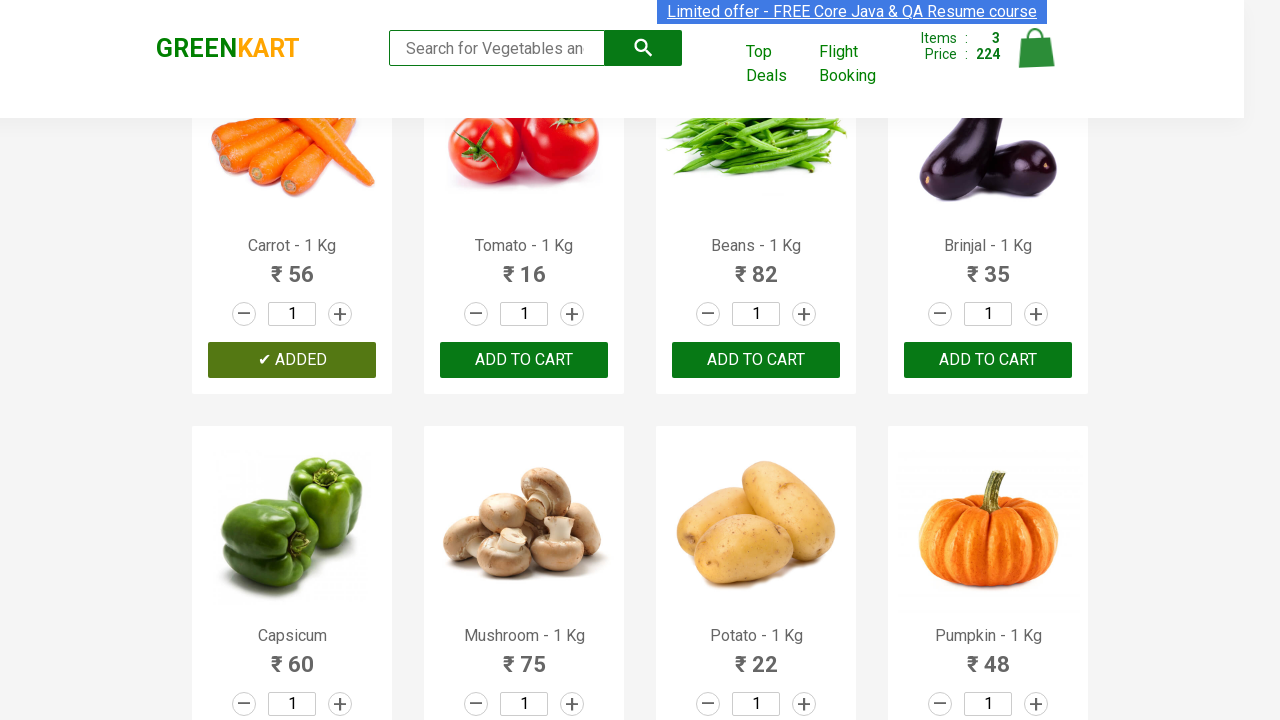

Product count incremented to 3
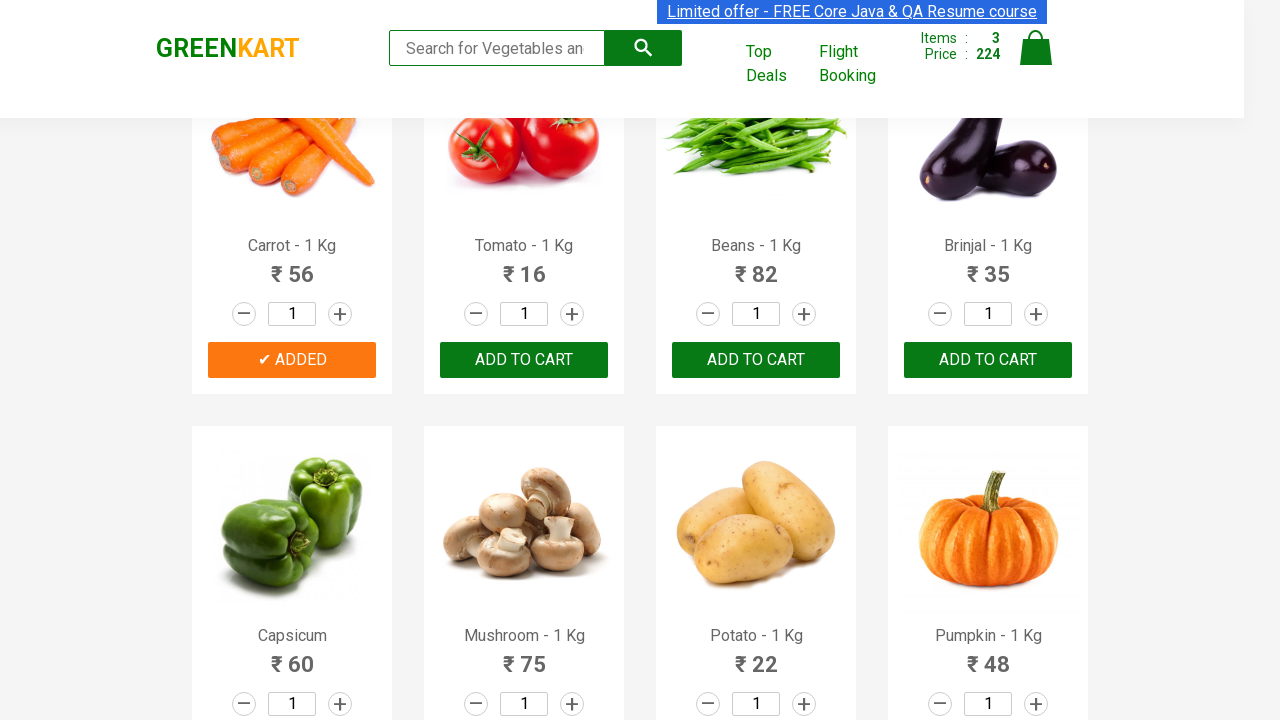

Retrieved product title: Tomato - 1 Kg
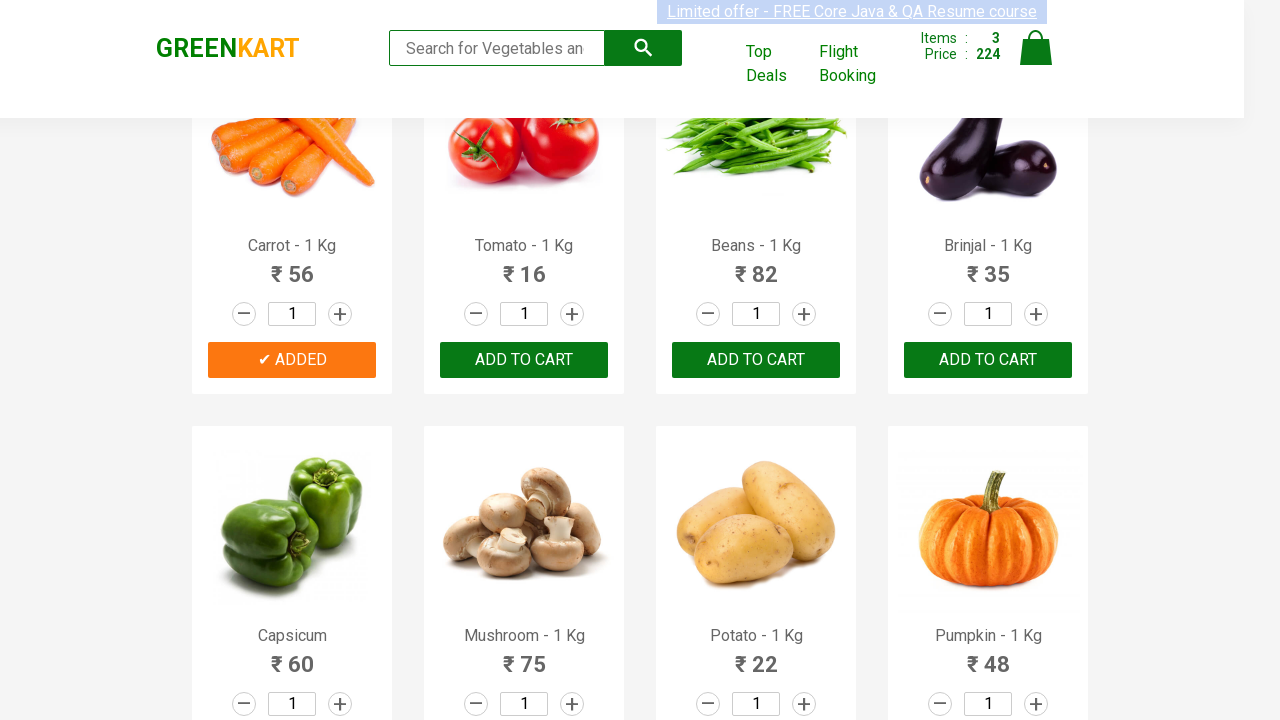

Extracted product name: Tomato
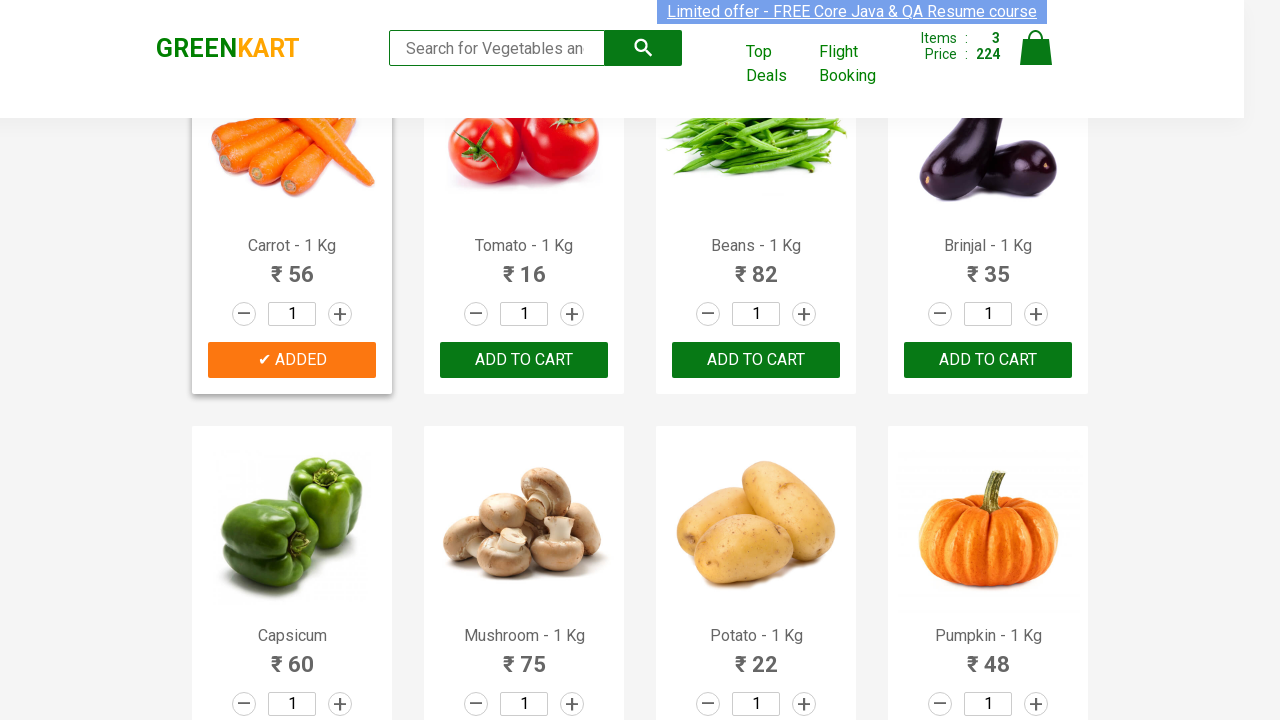

Retrieved product title: Beans - 1 Kg
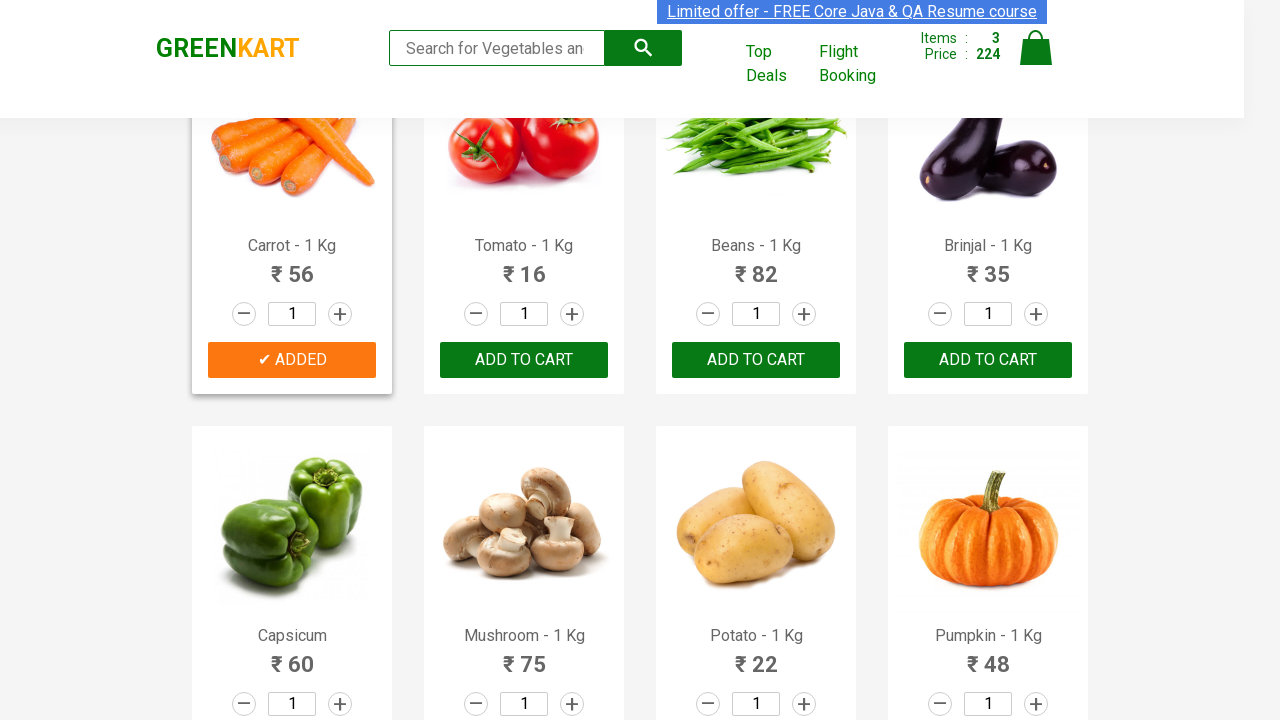

Extracted product name: Beans
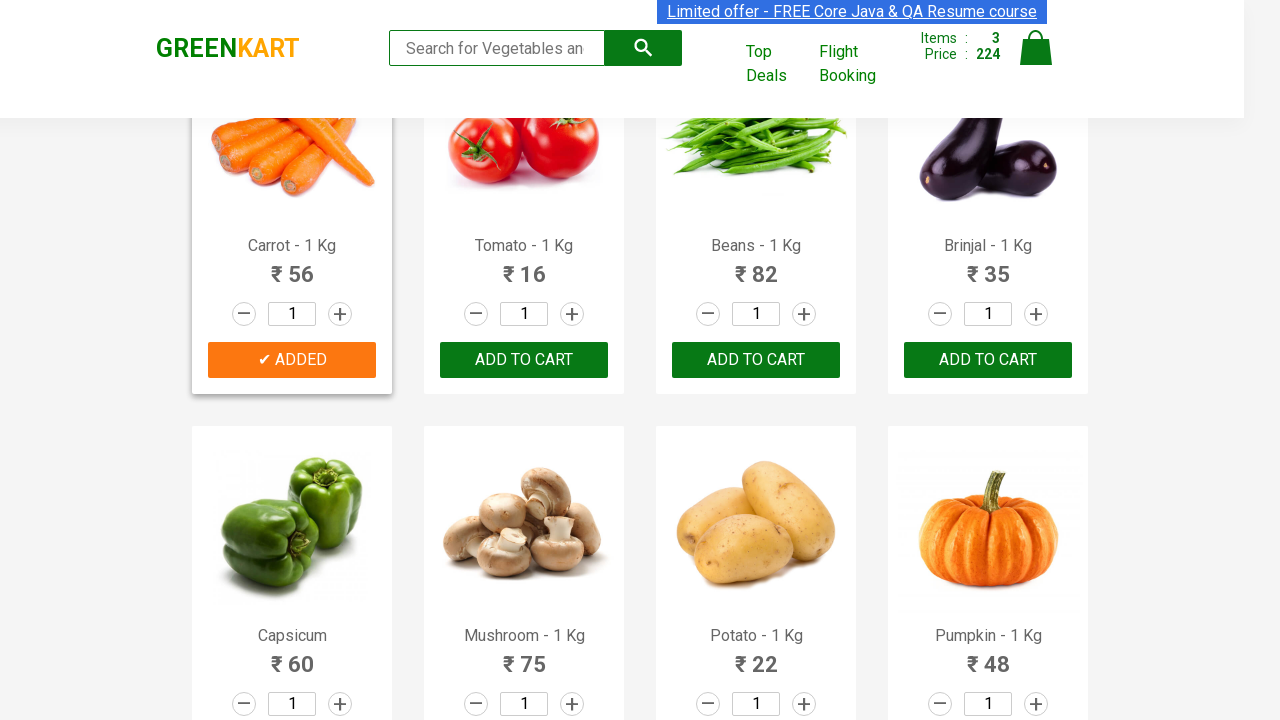

Retrieved product title: Brinjal - 1 Kg
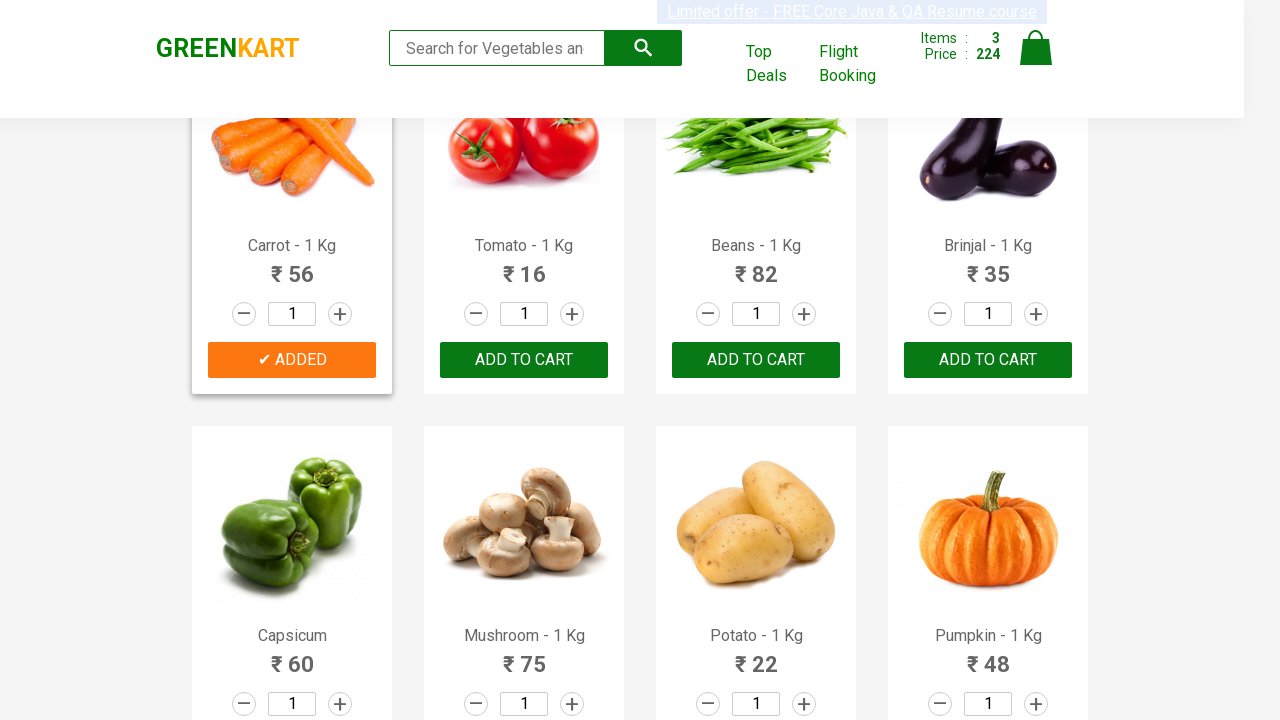

Extracted product name: Brinjal
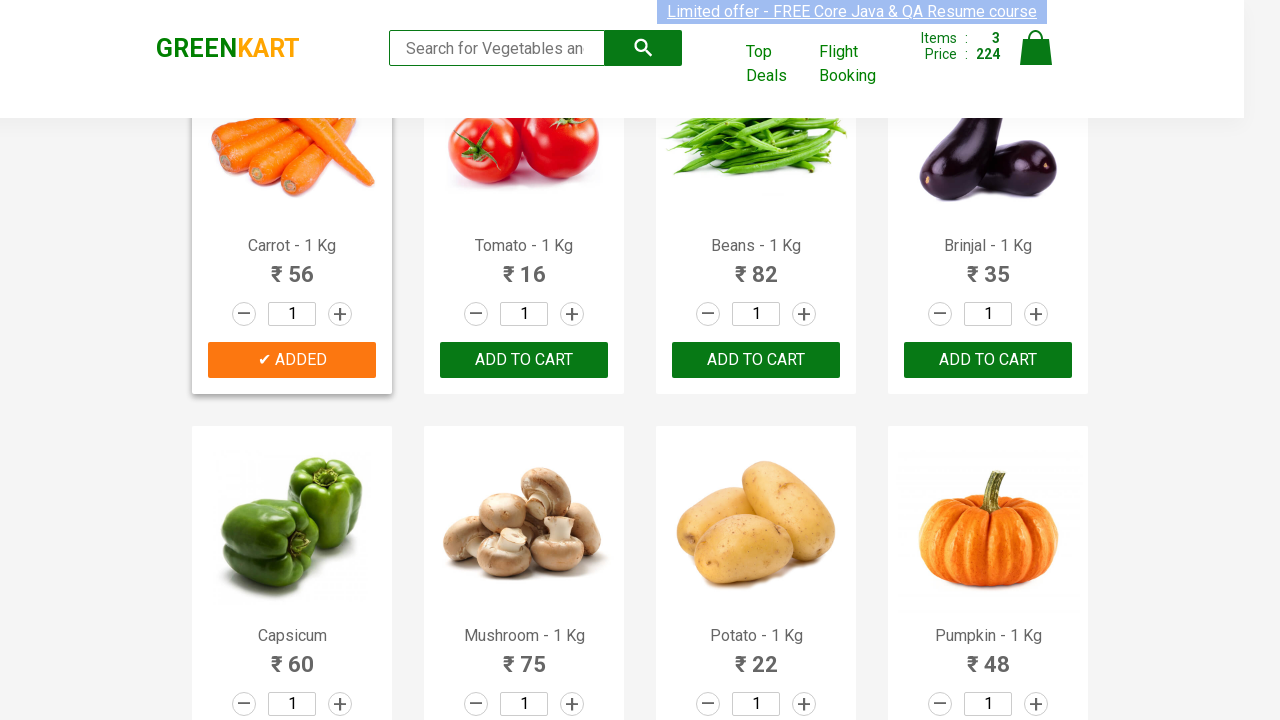

Retrieved product title: Capsicum
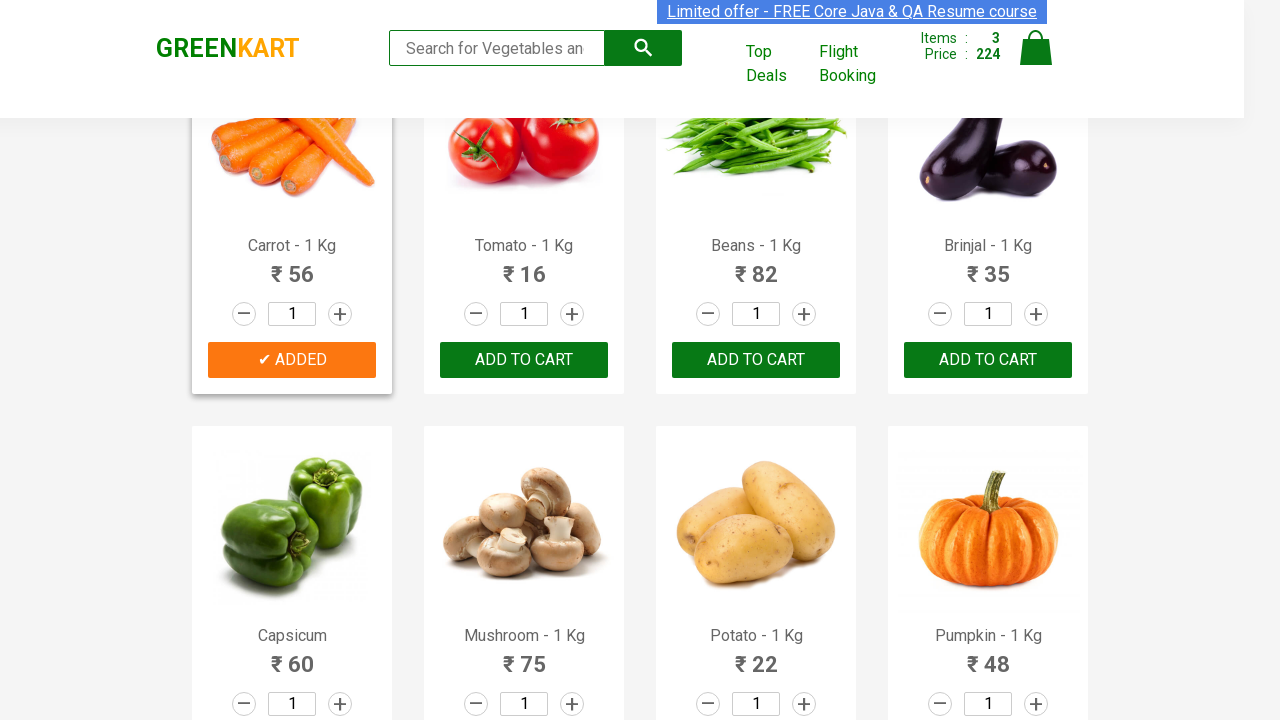

Extracted product name: Capsicum
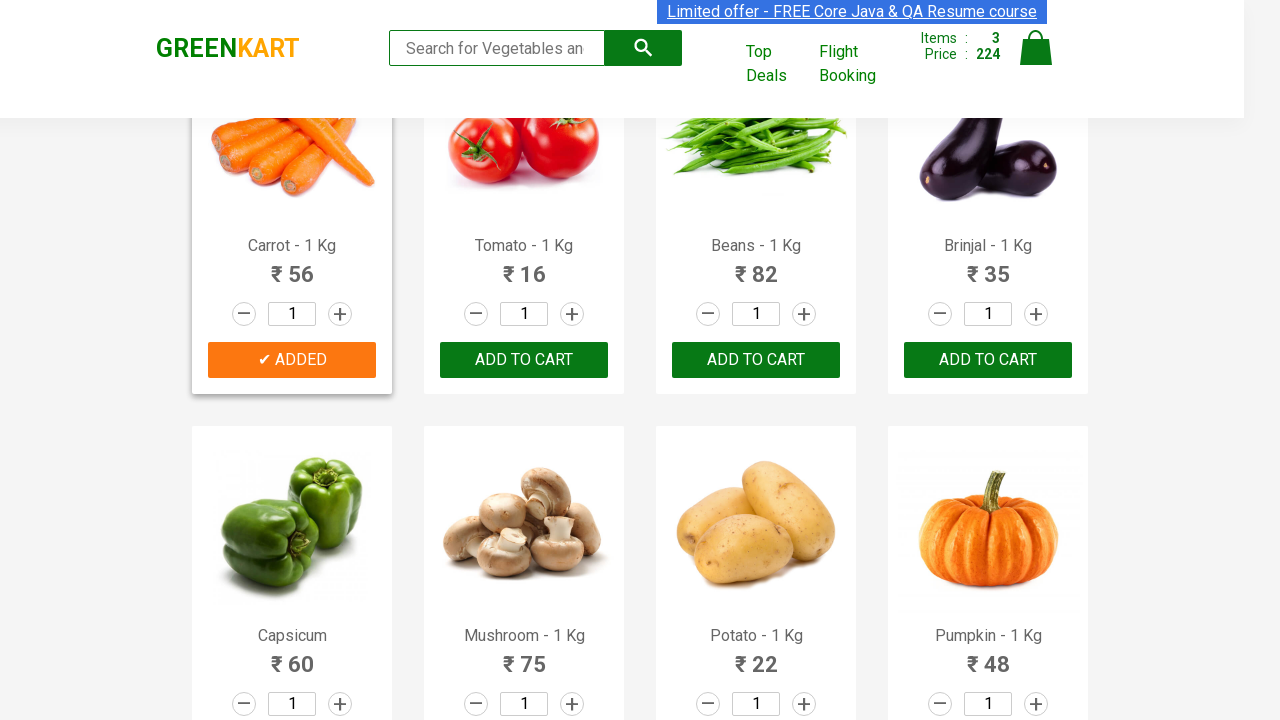

Retrieved product title: Mushroom - 1 Kg
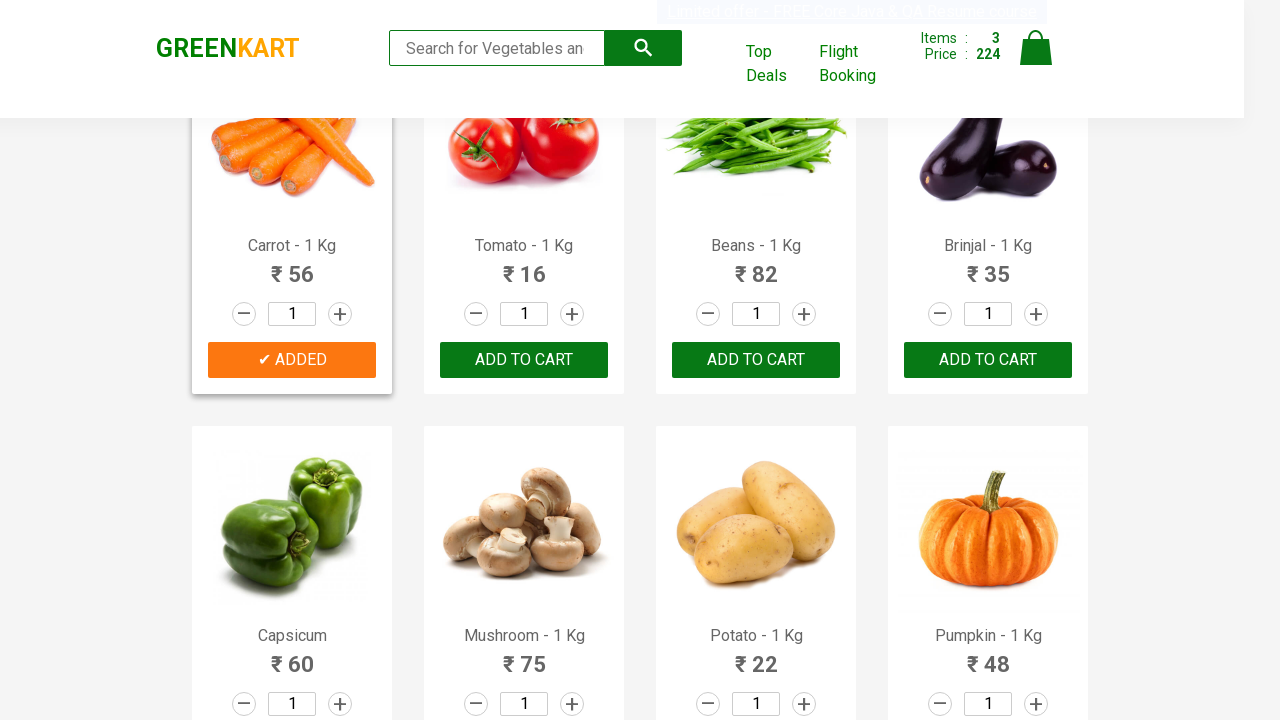

Extracted product name: Mushroom
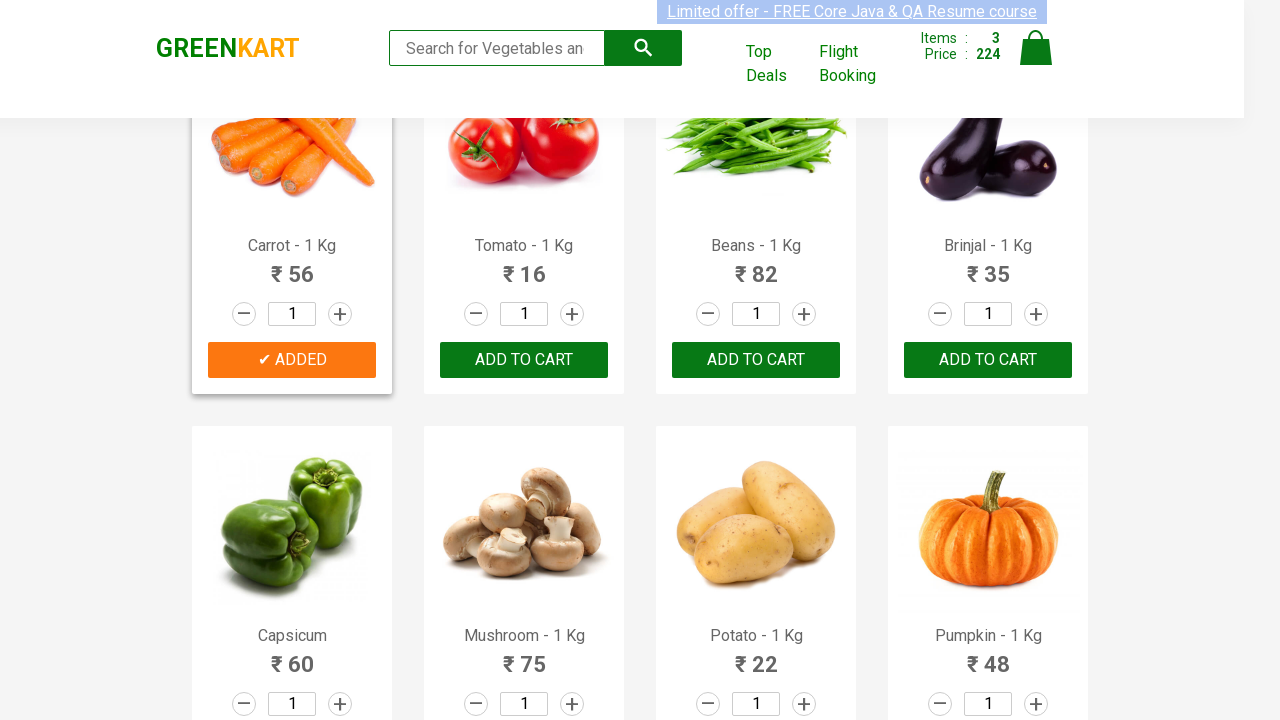

Retrieved product title: Potato - 1 Kg
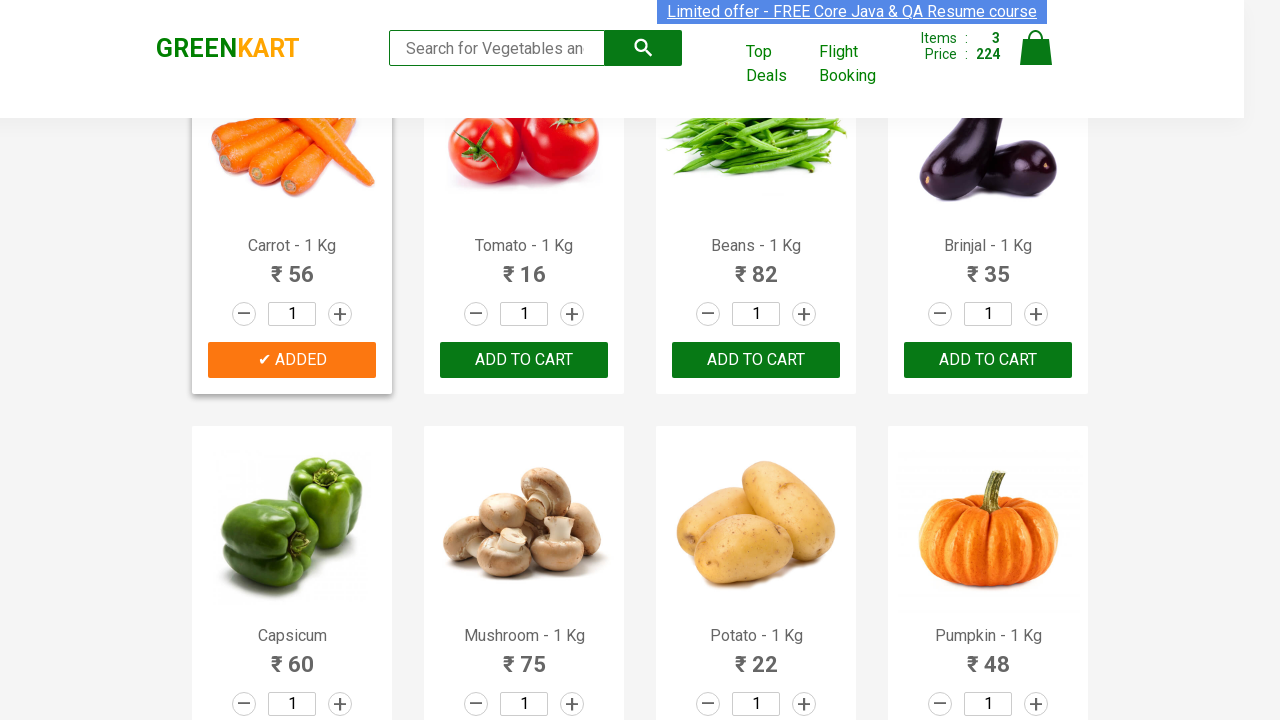

Extracted product name: Potato
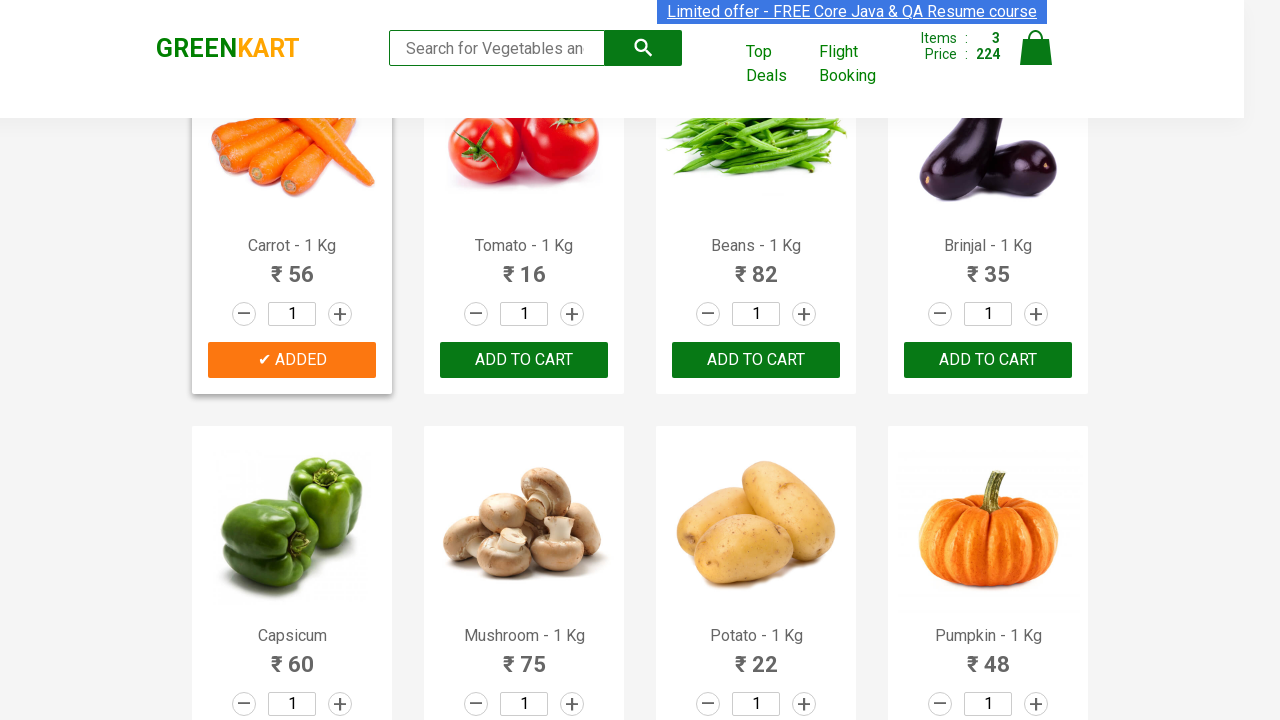

Clicked 'Add to Cart' button for Potato at (756, 360) on .product >> nth=10 >> .product-action button
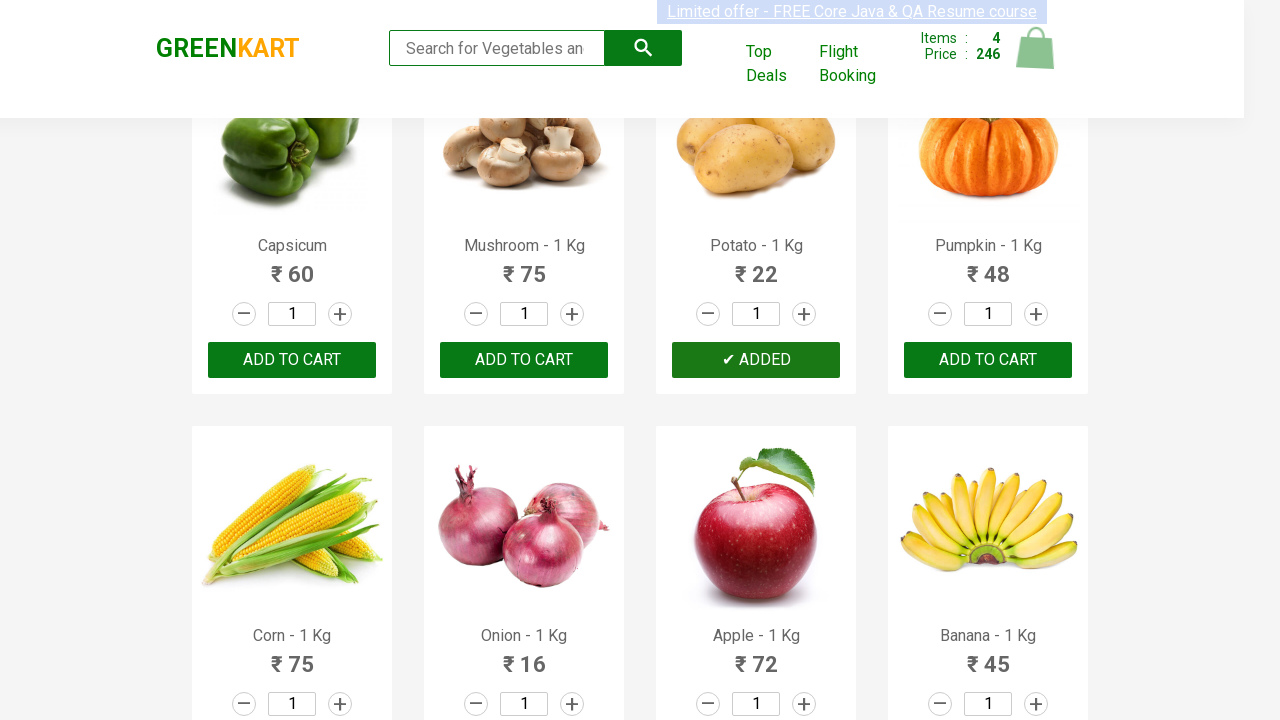

Product count incremented to 4
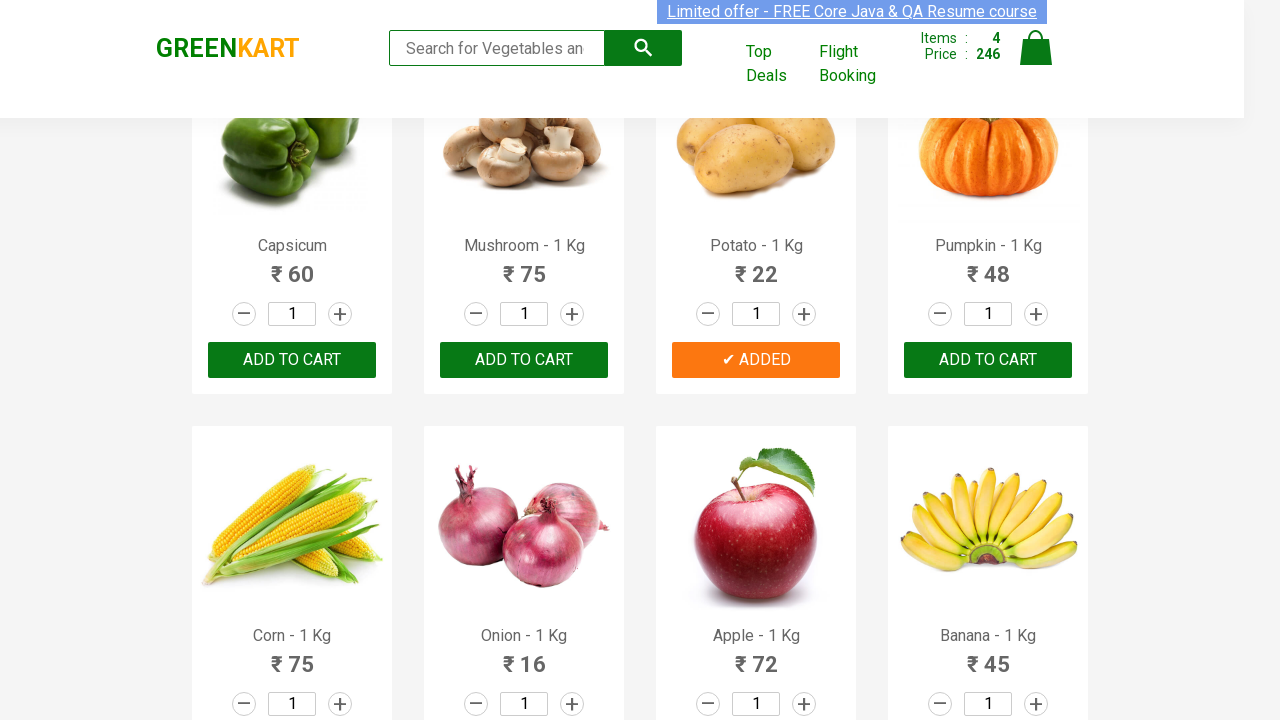

All 4 desired products have been added to cart
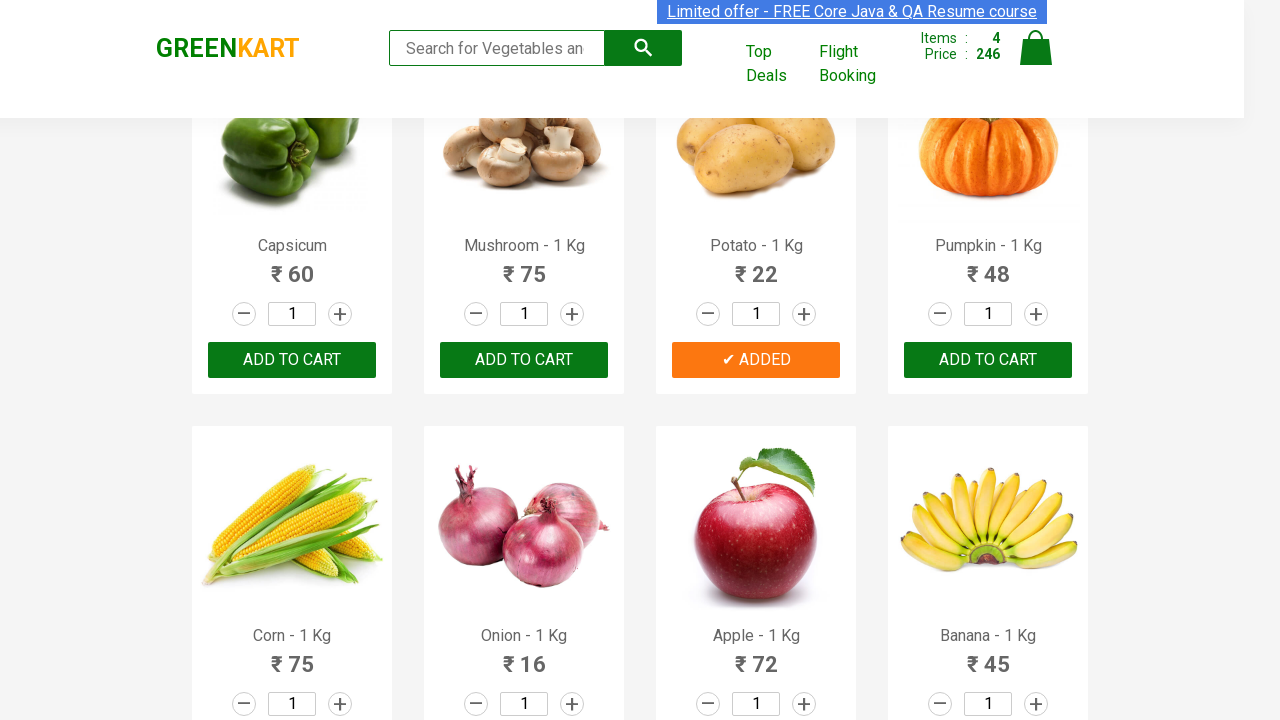

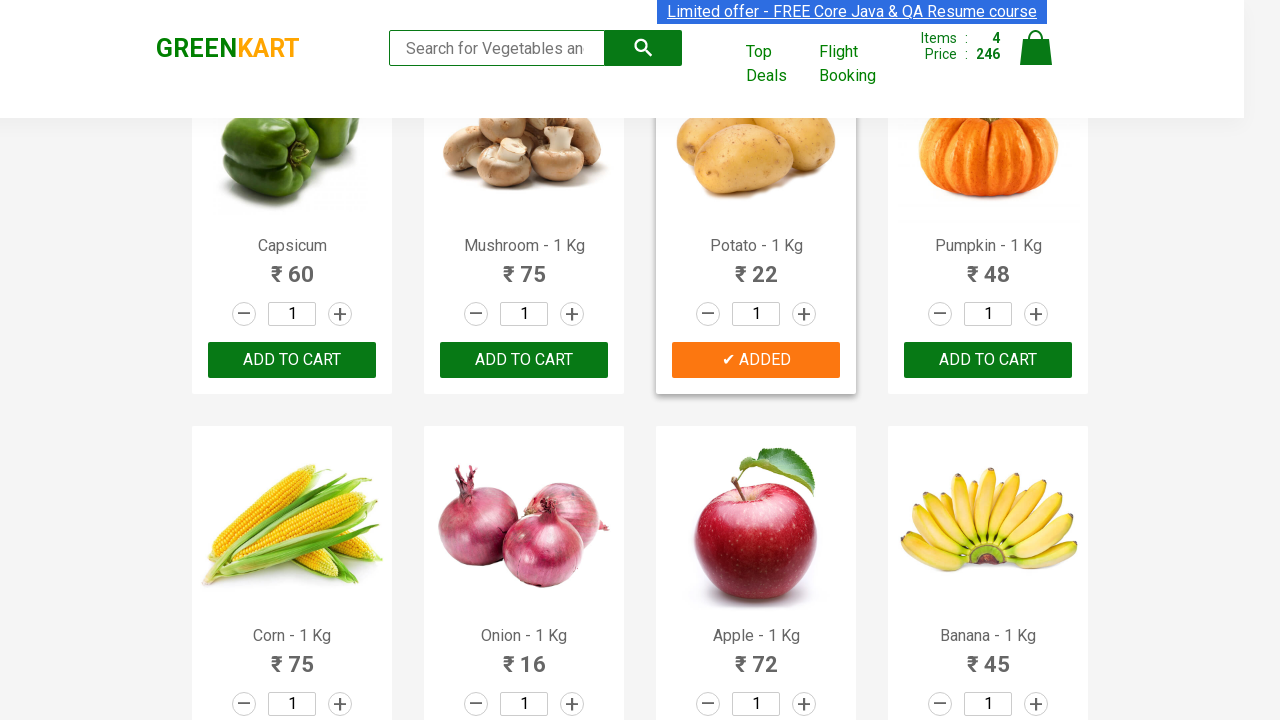